Tests file upload and download functionality by uploading a generated text file, then downloading it and verifying the content matches

Starting URL: https://the-internet.herokuapp.com/upload

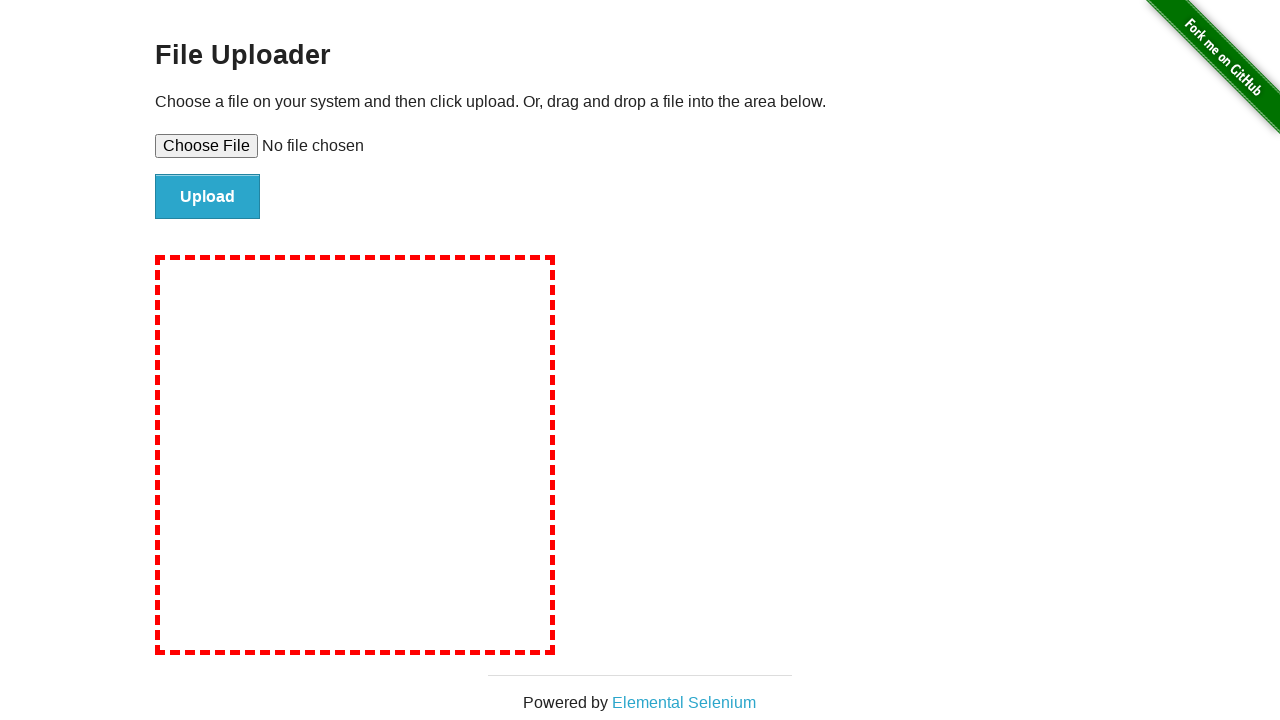

Generated temporary text file with Lorem ipsum content
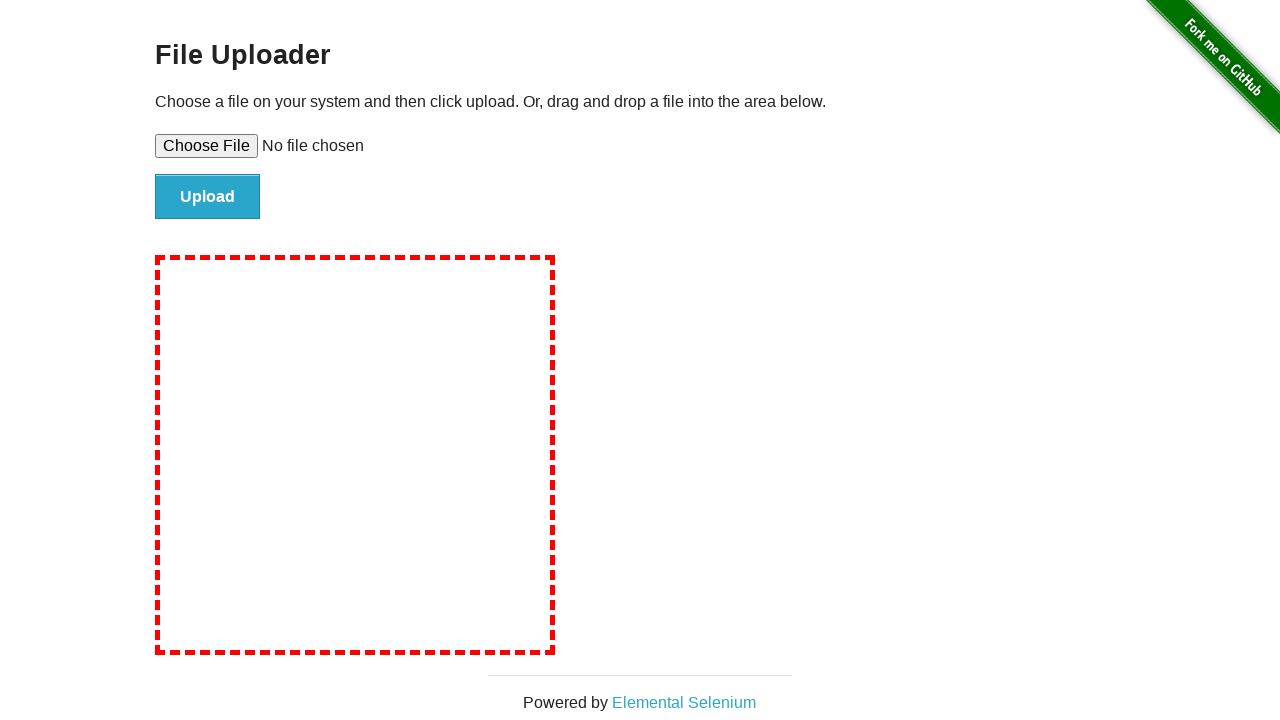

Selected file 'tmpee31i8z7.txt' for upload
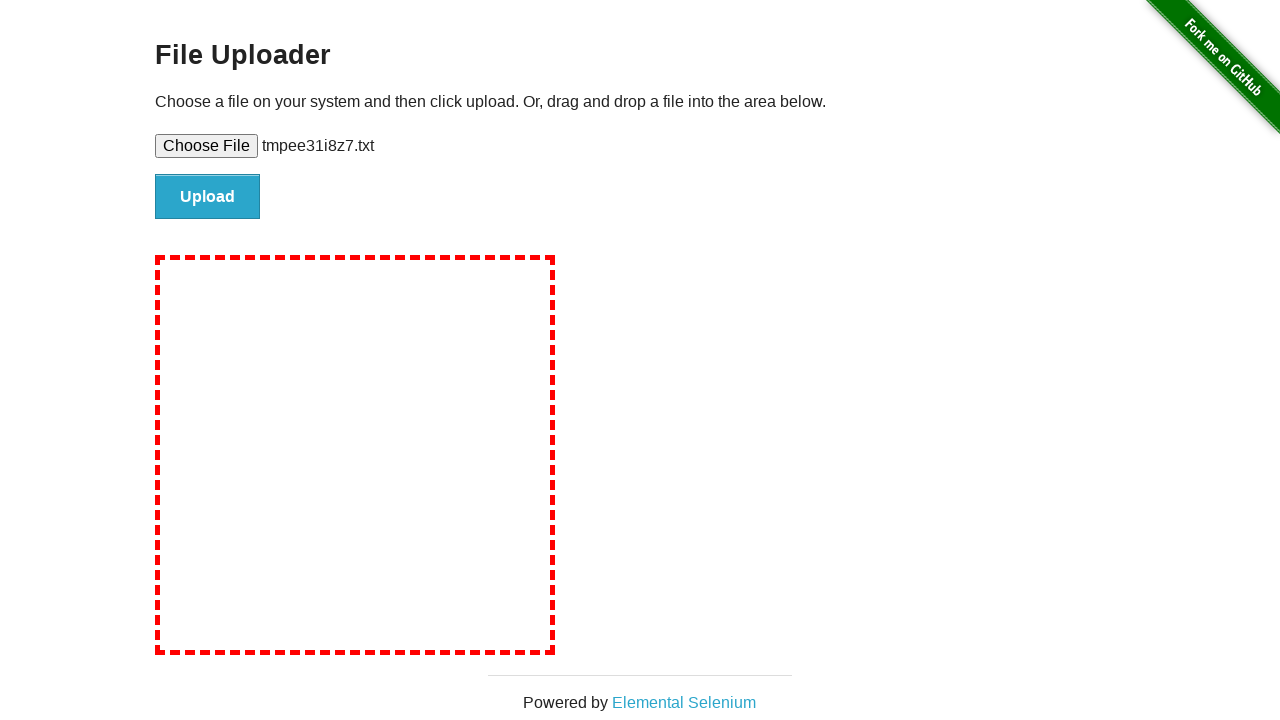

Clicked Upload button to upload the file at (208, 197) on internal:role=button[name="Upload"i]
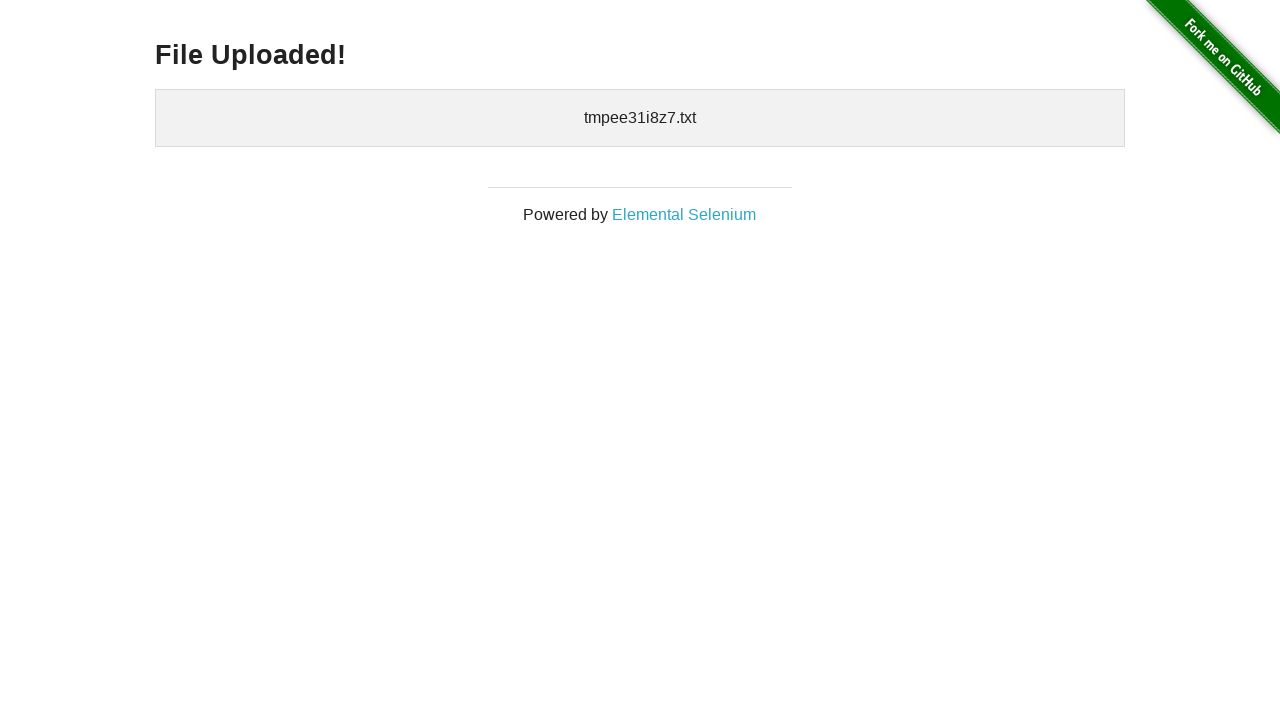

Waited for uploaded files section to load
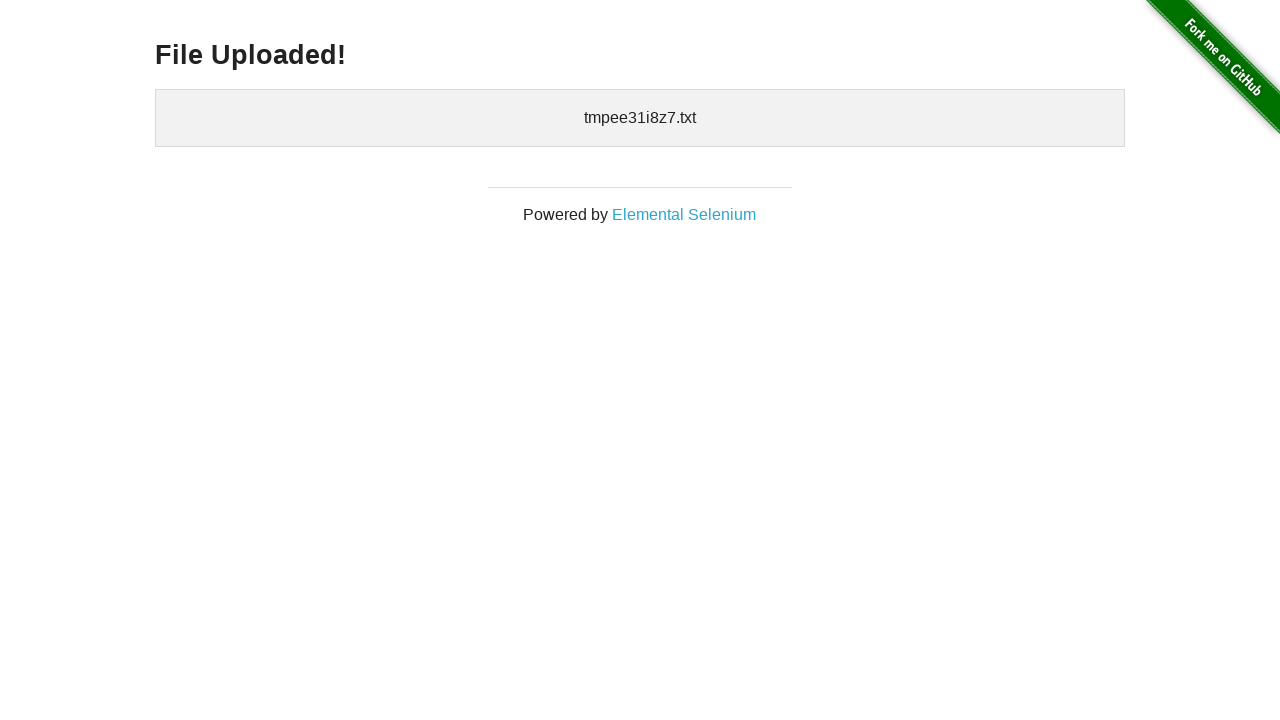

Verified that 'tmpee31i8z7.txt' appears in uploaded files list
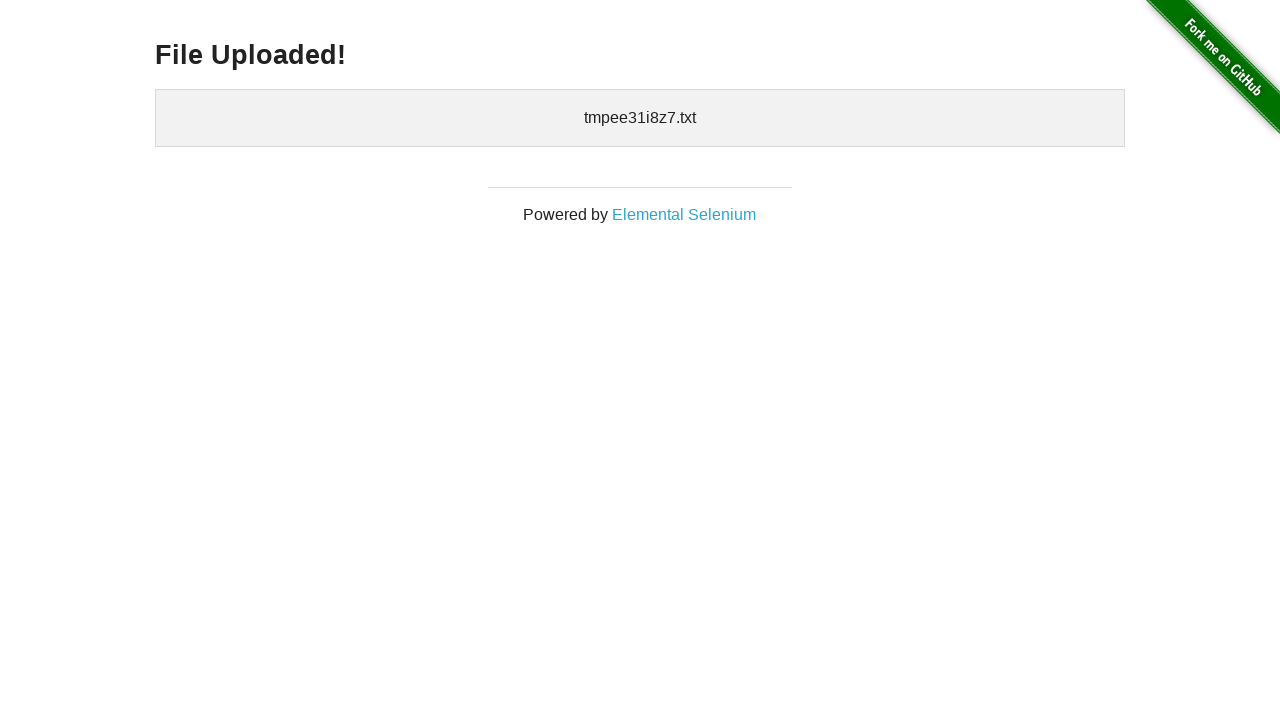

Navigated to the download page
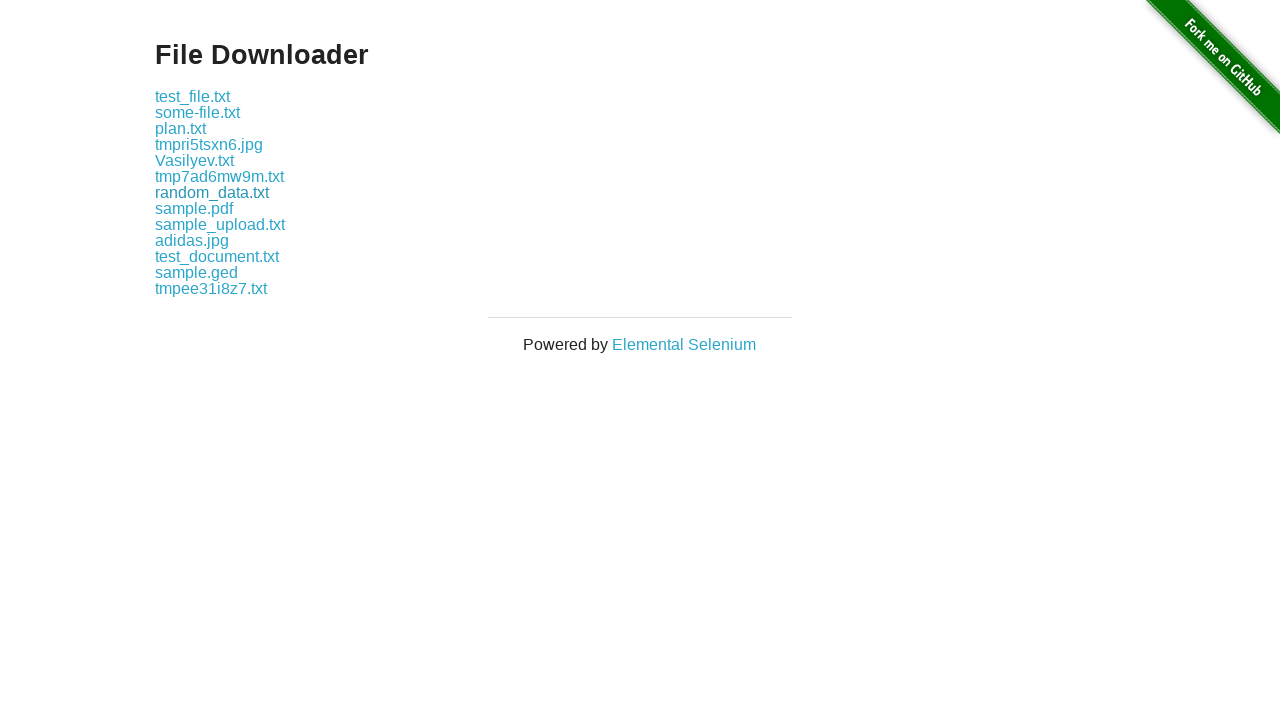

Clicked download link for 'tmpee31i8z7.txt' at (211, 288) on a:has-text('tmpee31i8z7.txt')
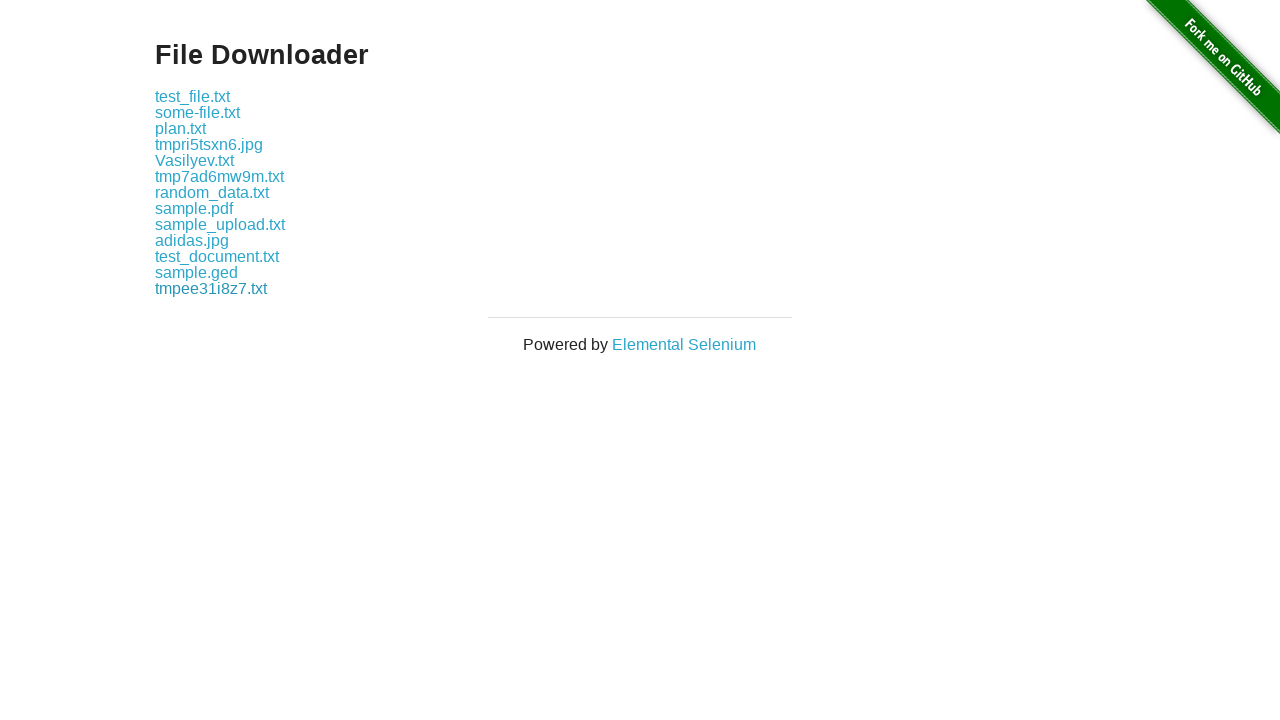

File download completed
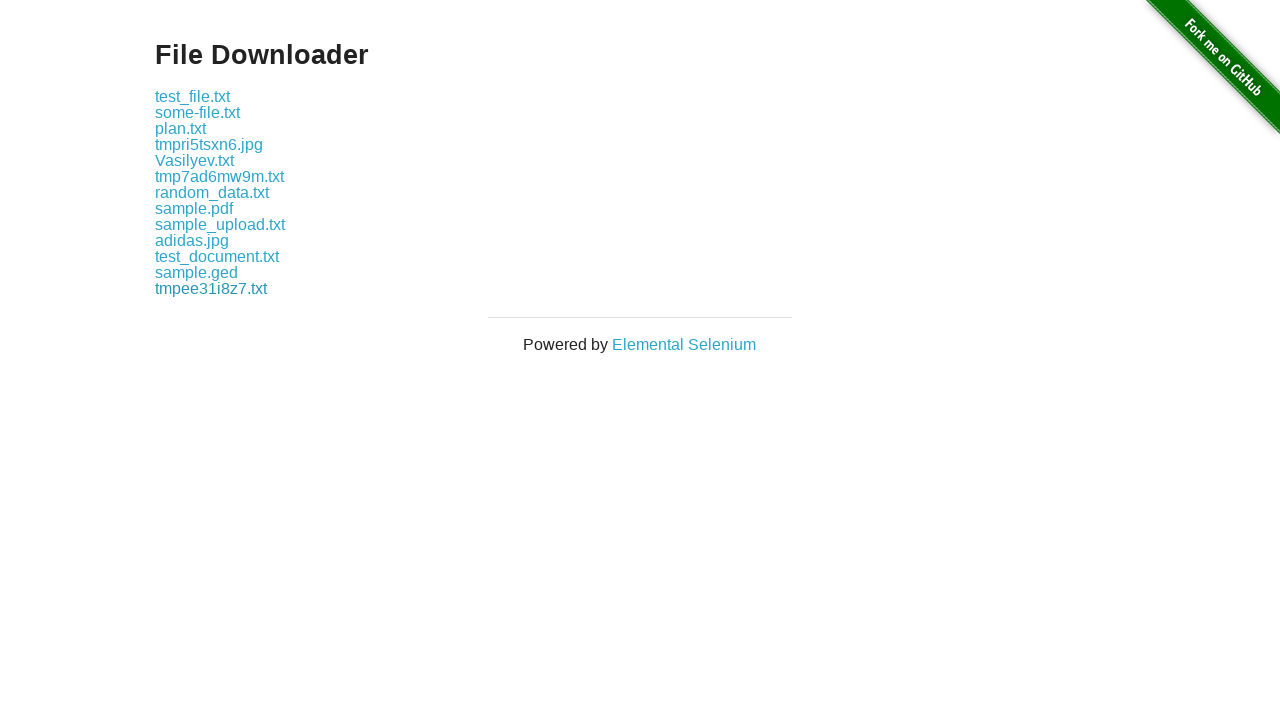

Verified that downloaded file content matches the original uploaded file
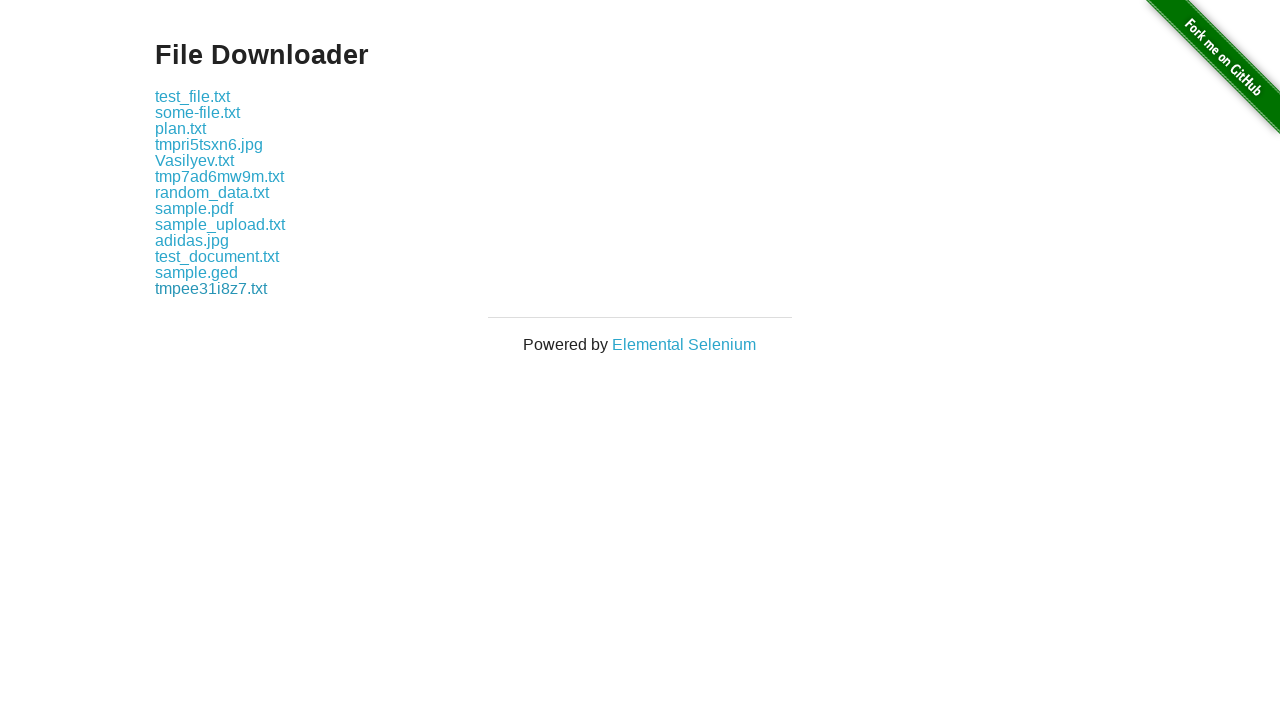

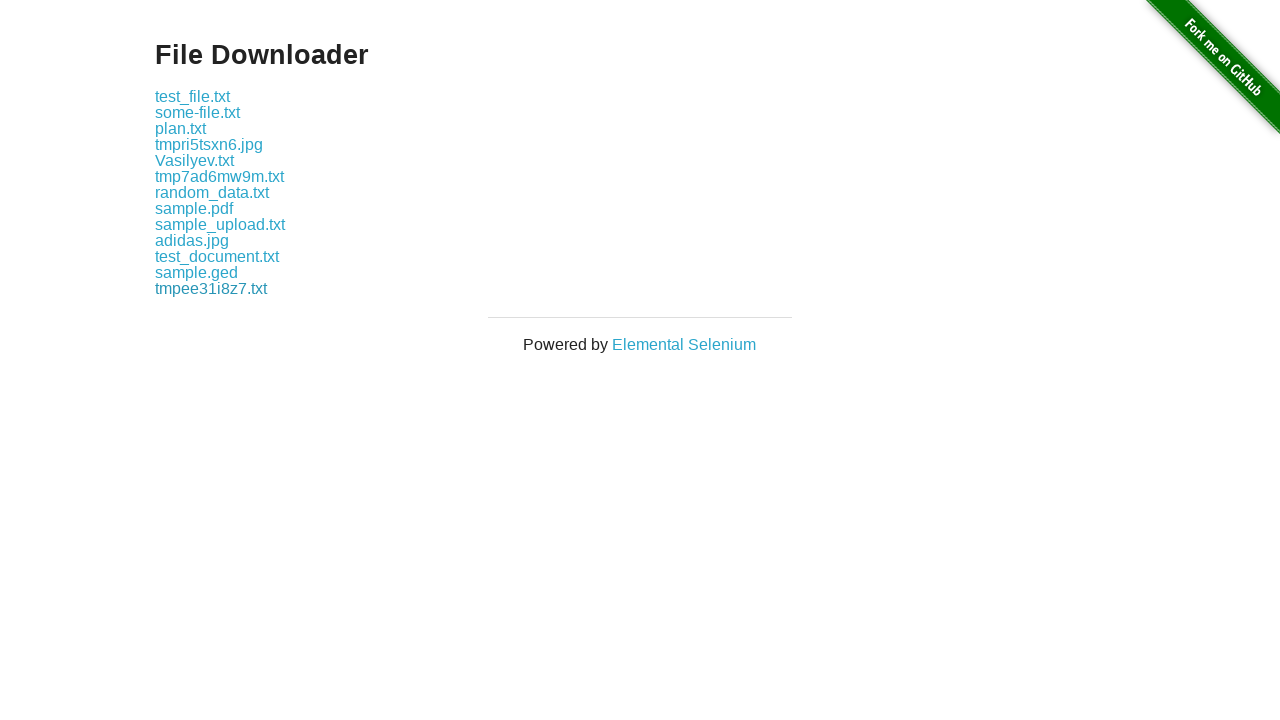